Tests mouse hover functionality by hovering over Automation Tools button and clicking TestNG link

Starting URL: http://seleniumpractise.blogspot.com/2016/08/how-to-perform-mouse-hover-in-selenium.html

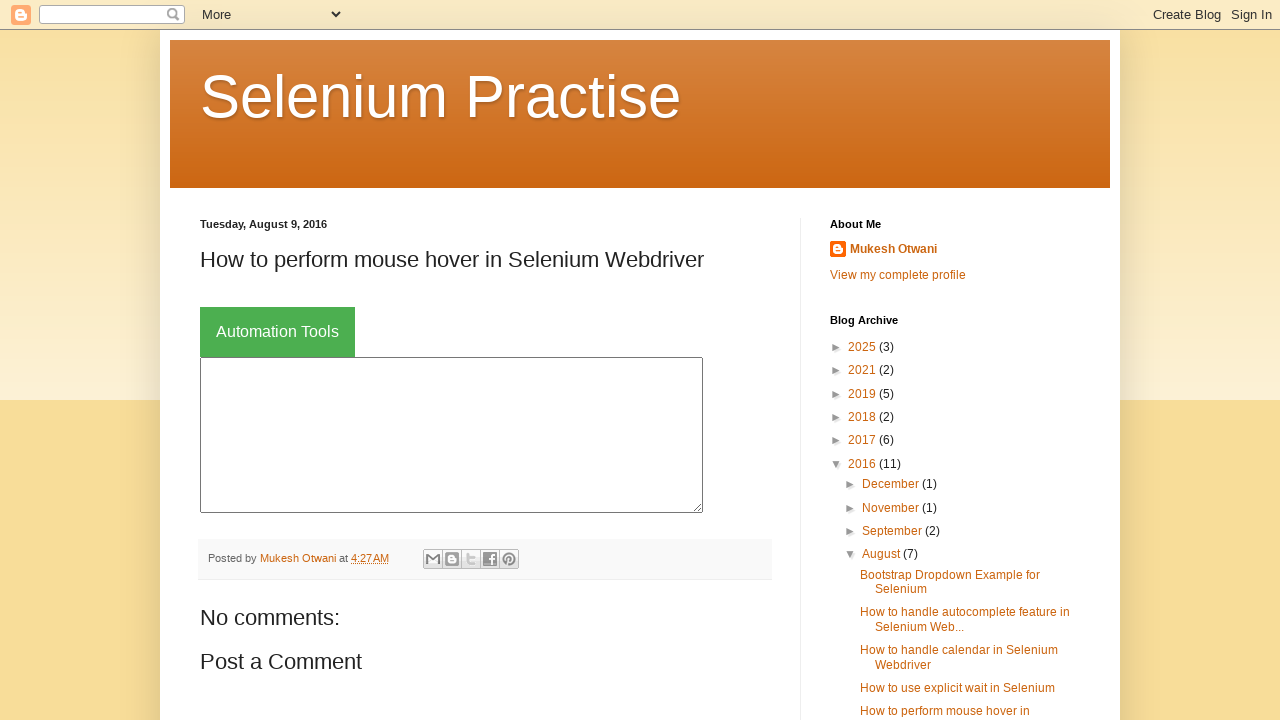

Navigated to mouse hover test page
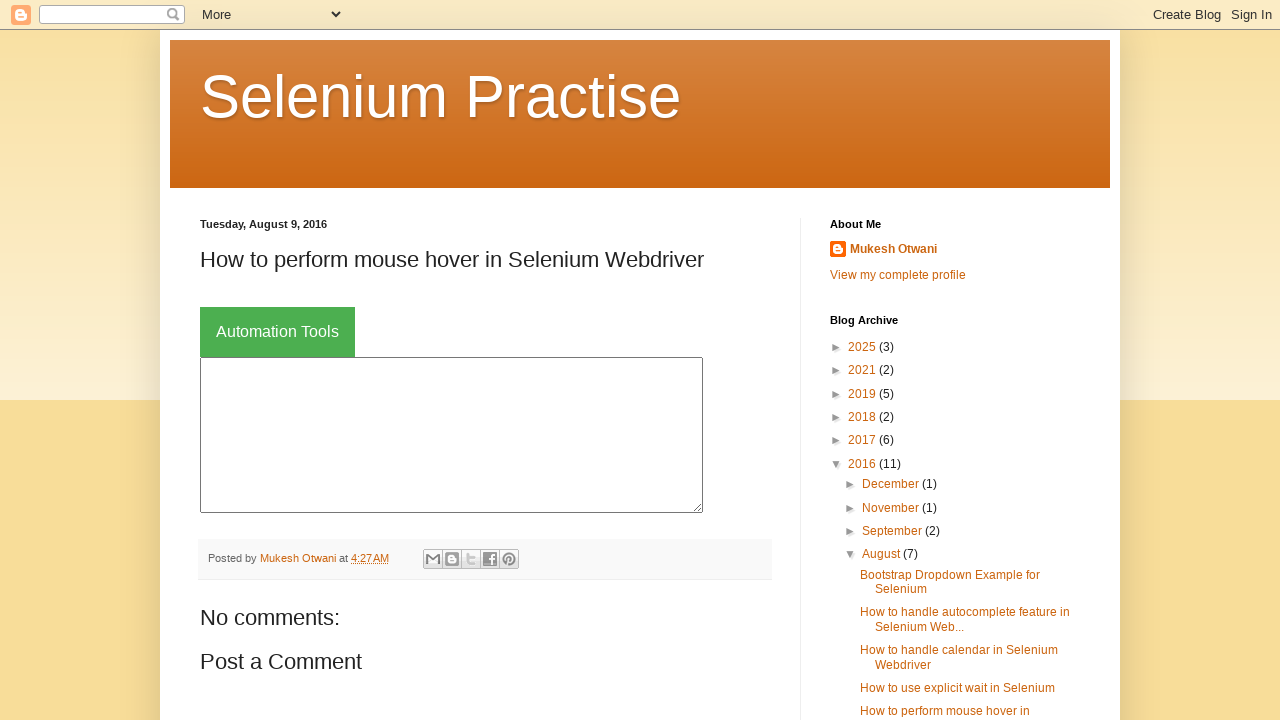

Hovered over Automation Tools button at (278, 332) on xpath=//button[text()='Automation Tools']
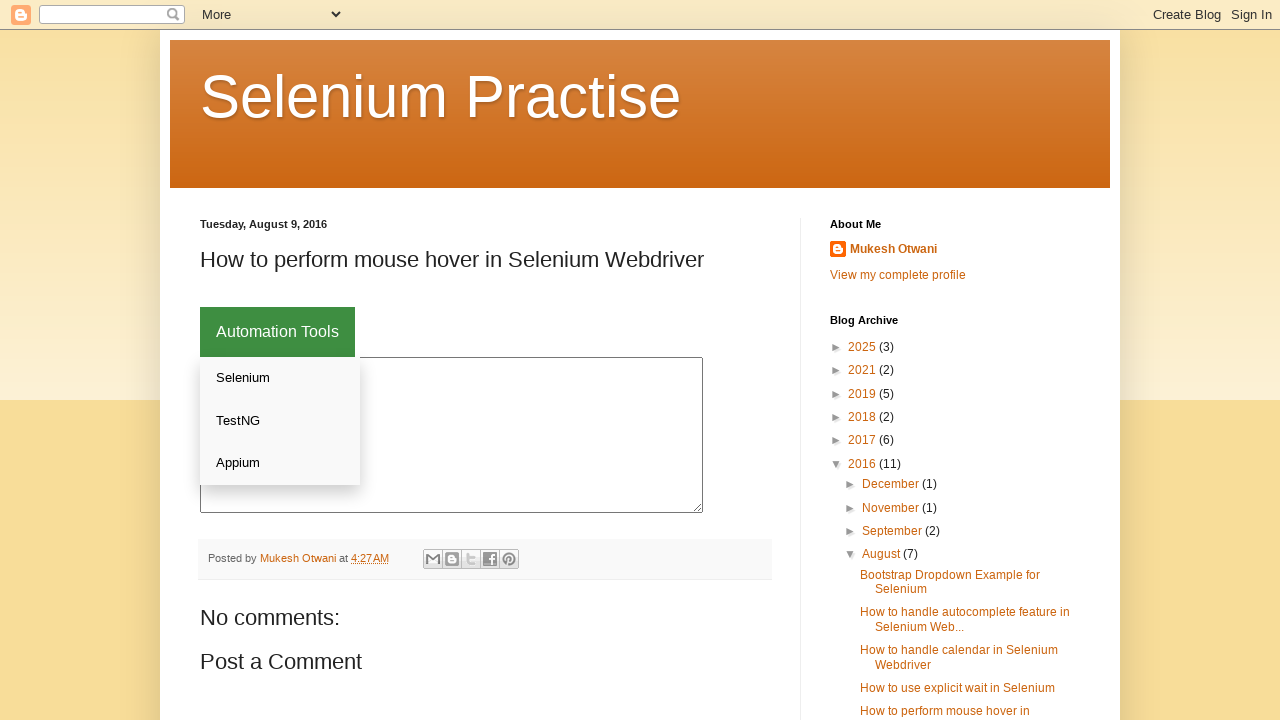

Clicked TestNG link at (280, 421) on xpath=//a[text()='TestNG']
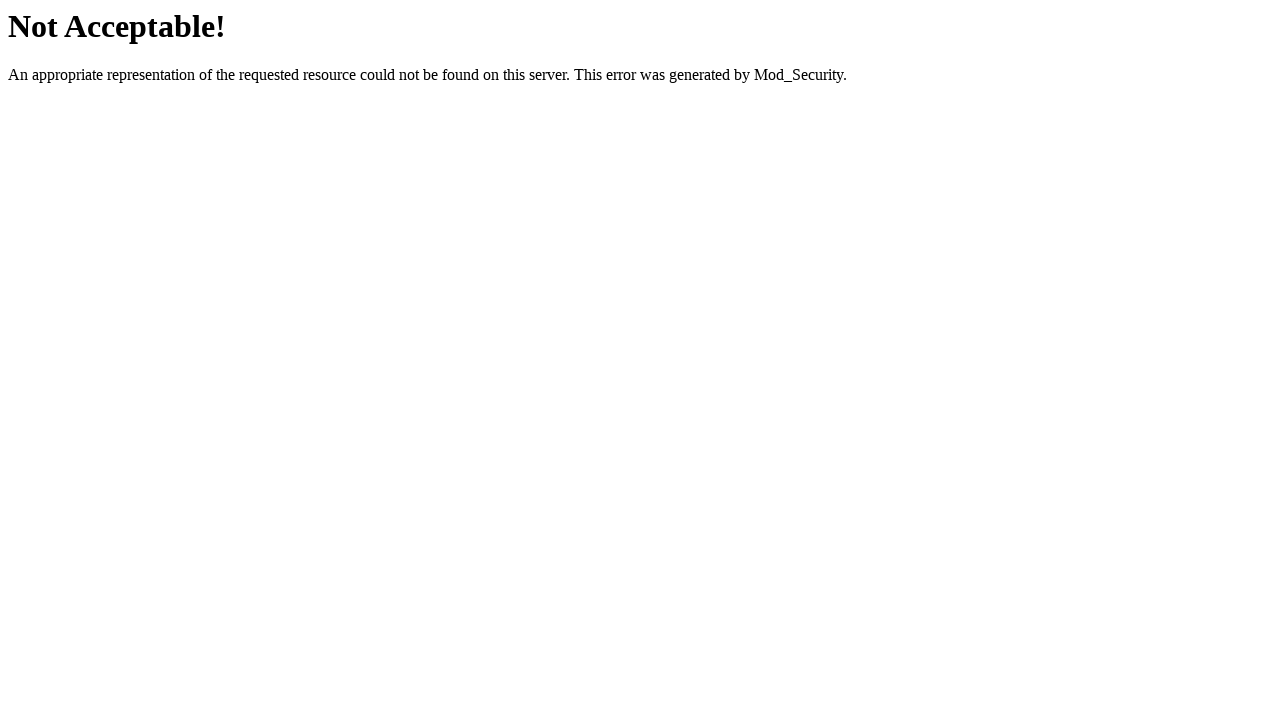

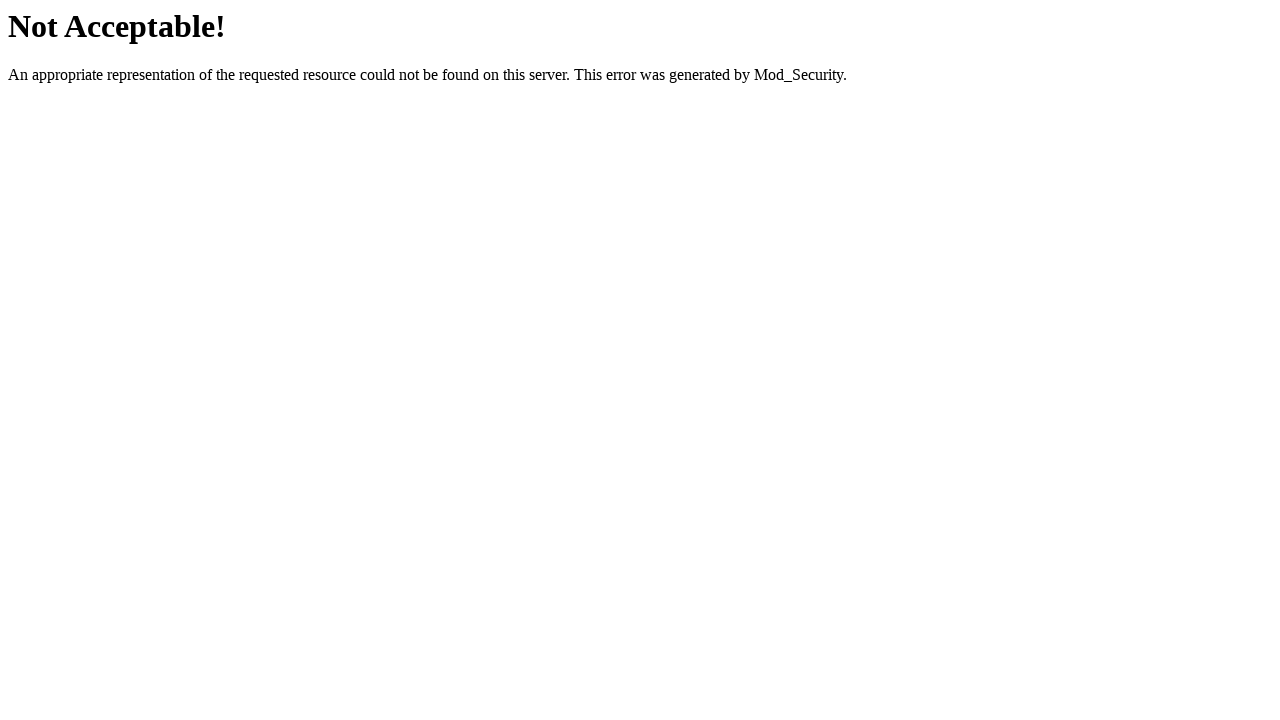